Tests radio button functionality by verifying all radio buttons are displayed and clickable, then clicking on each one sequentially

Starting URL: https://demoqa.com/radio-button

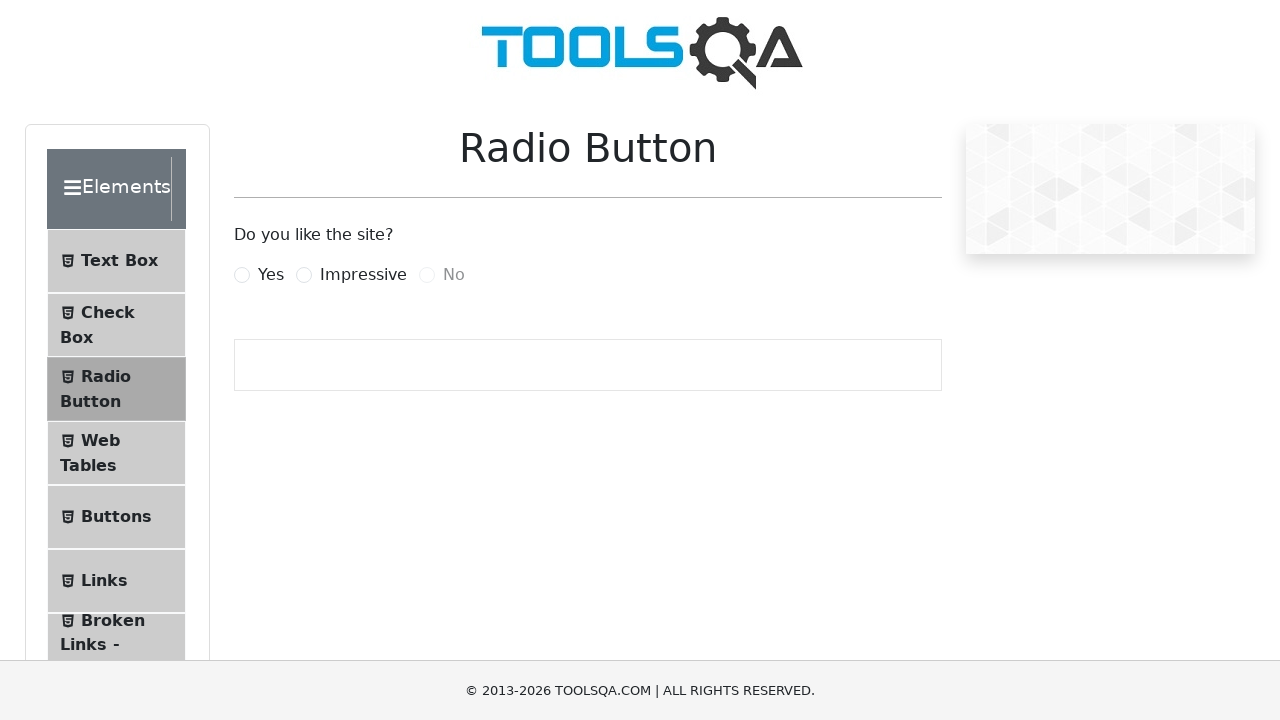

Waited for radio button labels to be visible
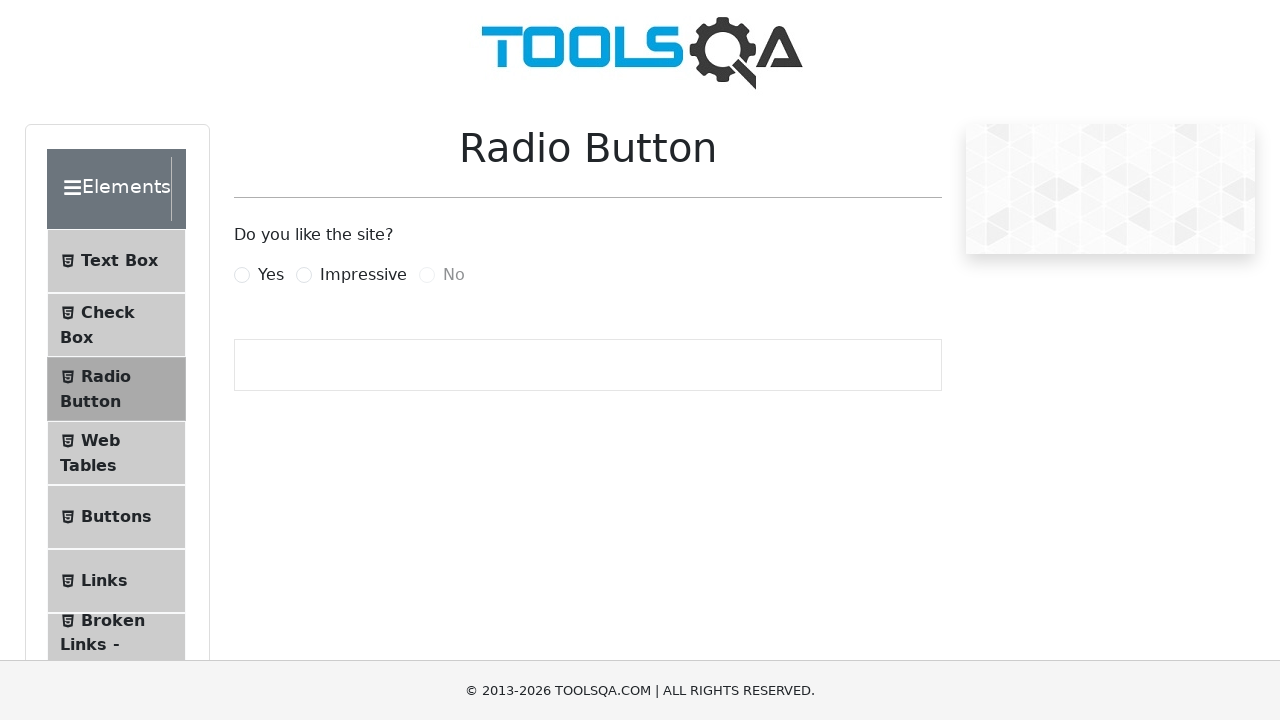

Located all radio button labels on the page
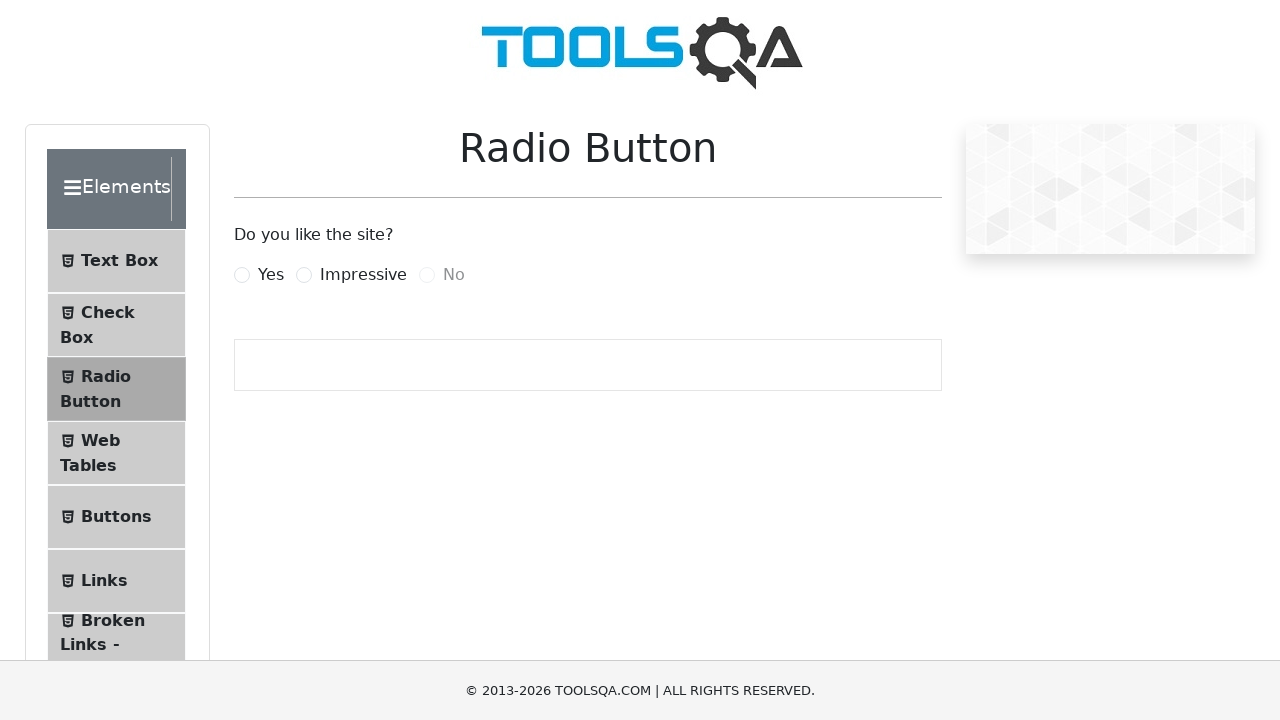

Found 3 radio buttons
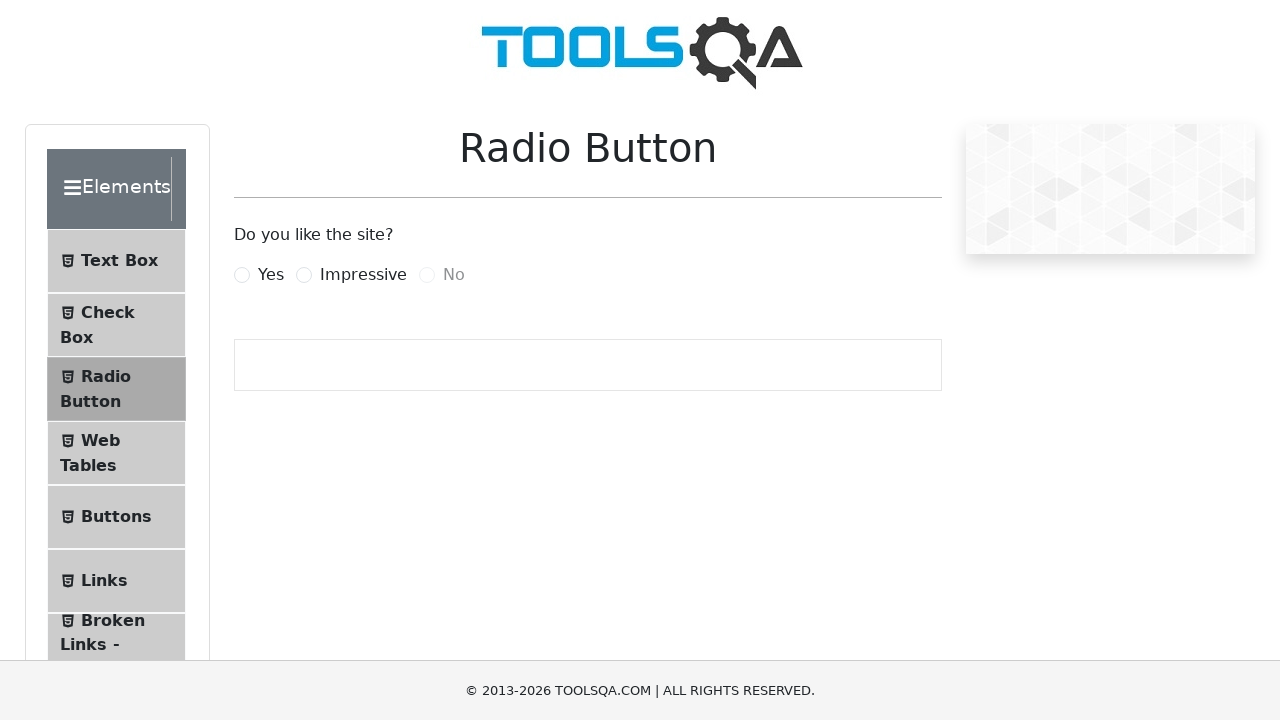

Clicked radio button 1 at (271, 275) on label[for*='Radio'] >> nth=0
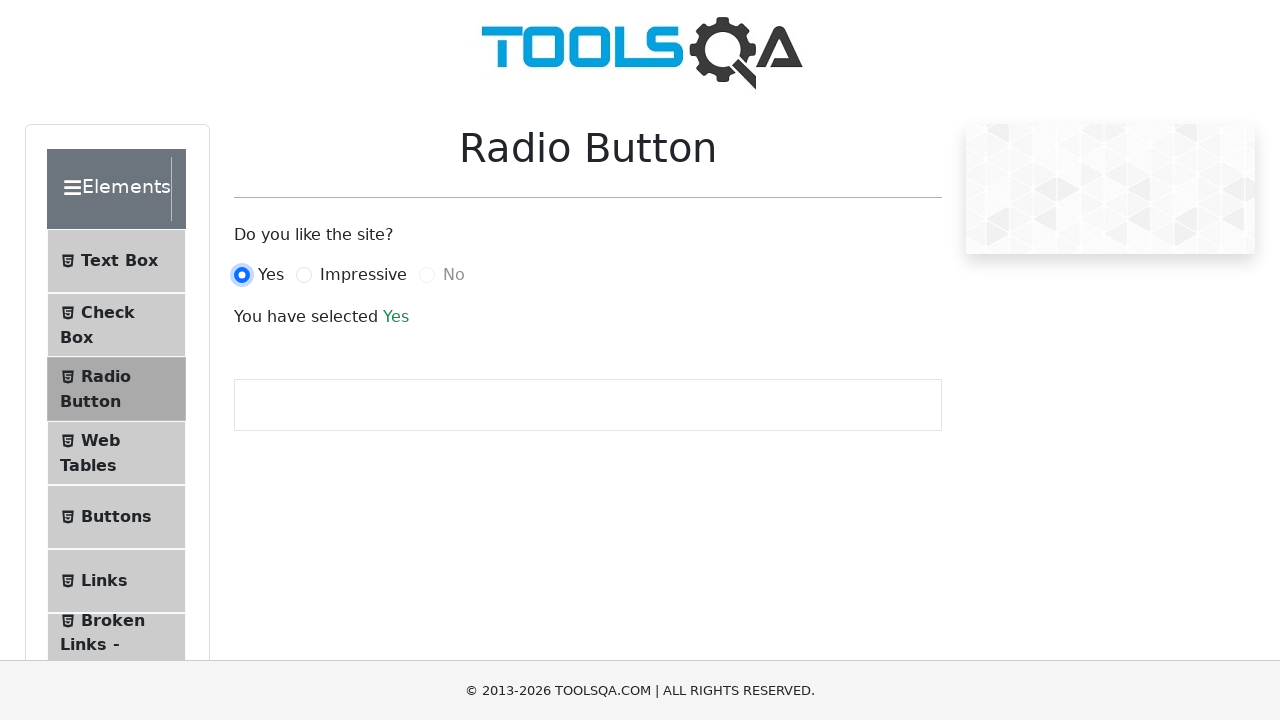

Waited 500ms for radio button 1 click to register
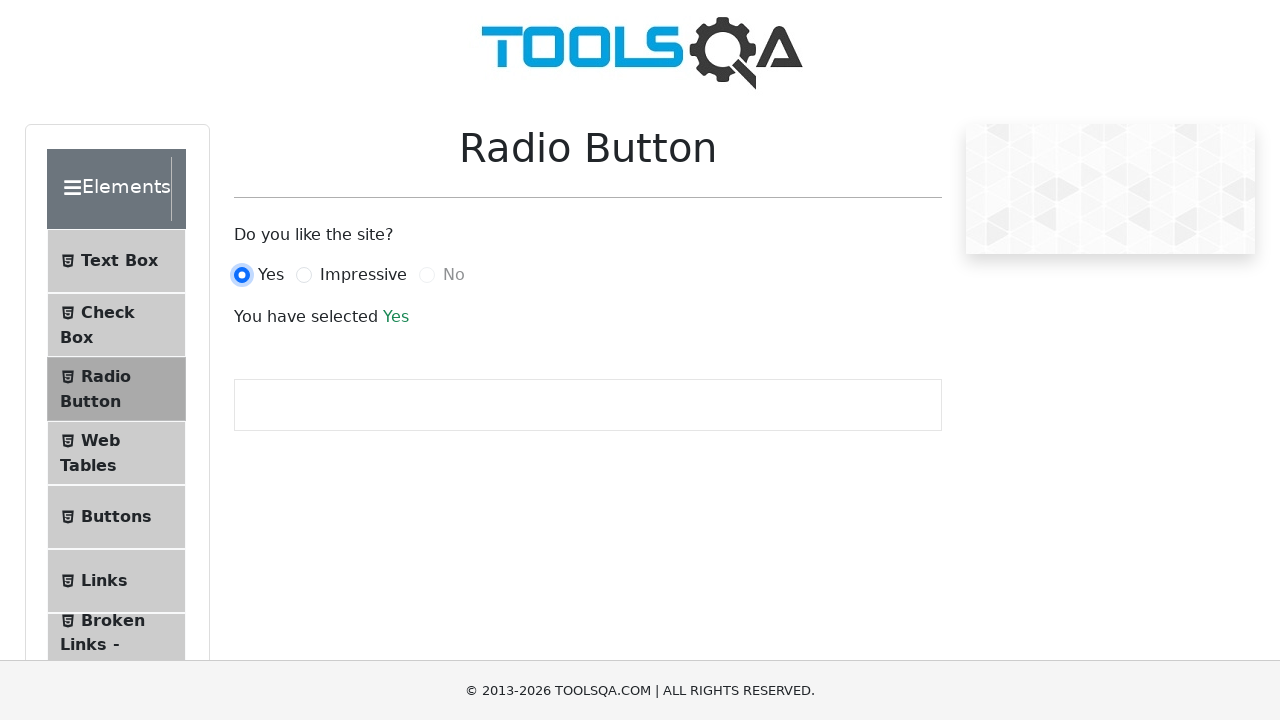

Clicked radio button 2 at (363, 275) on label[for*='Radio'] >> nth=1
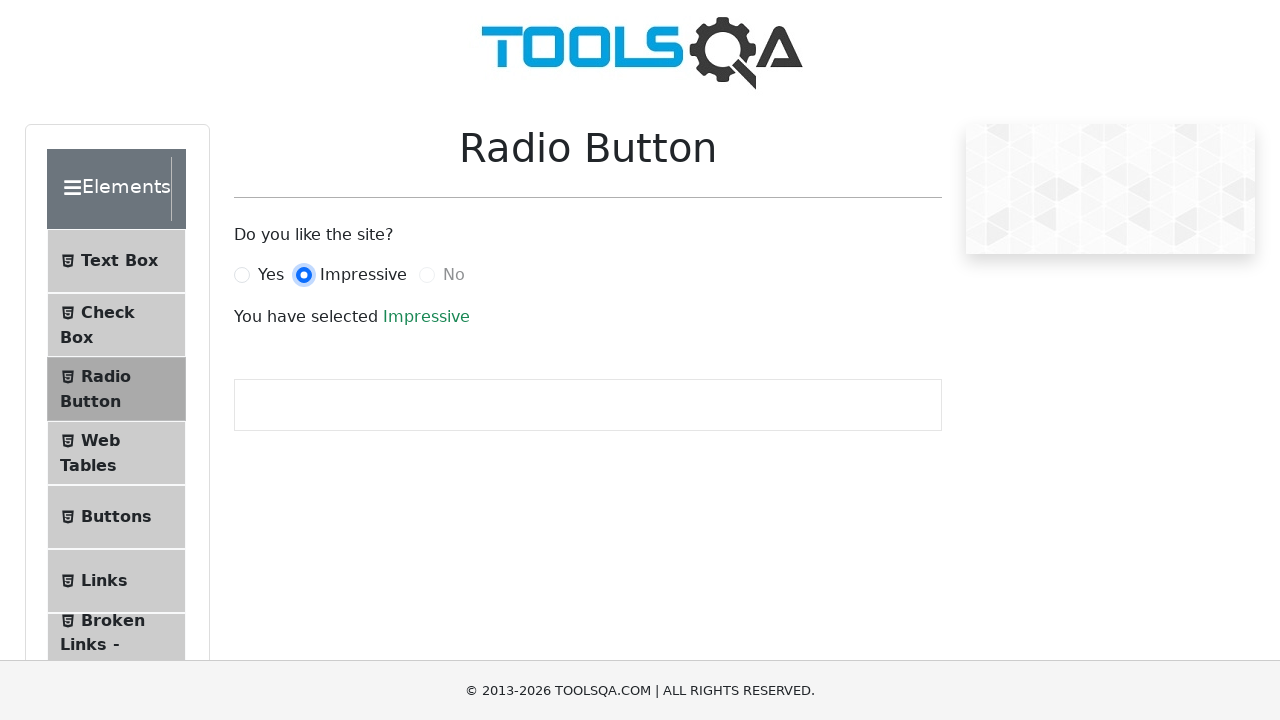

Waited 500ms for radio button 2 click to register
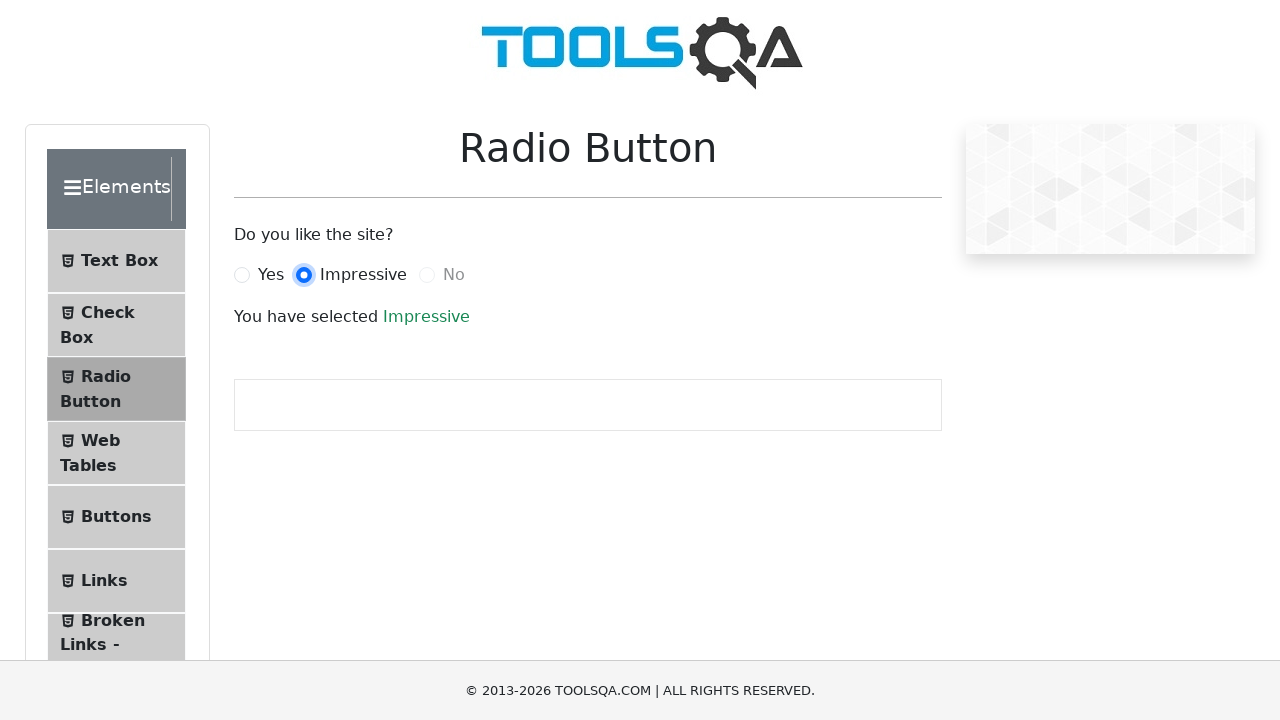

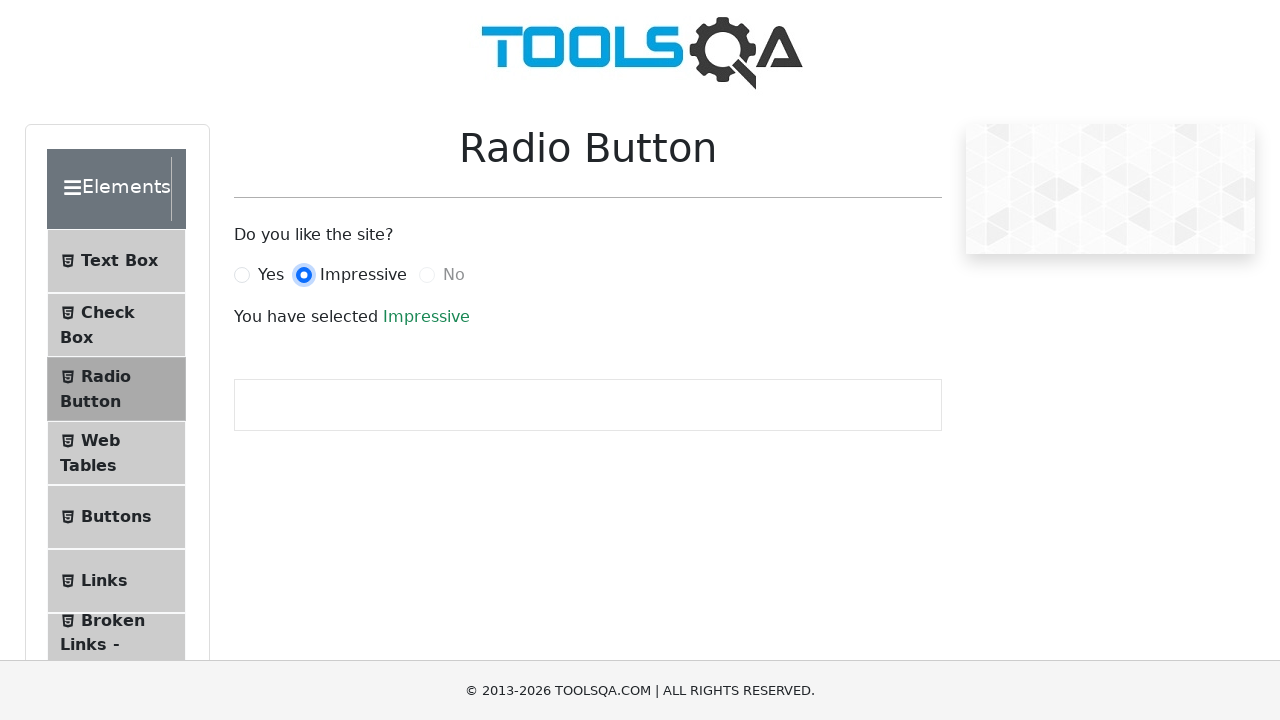